Tests checkbox functionality by verifying initial states of two checkboxes (first unchecked, second checked), clicking the first checkbox, and verifying it becomes checked.

Starting URL: https://the-internet.herokuapp.com/checkboxes

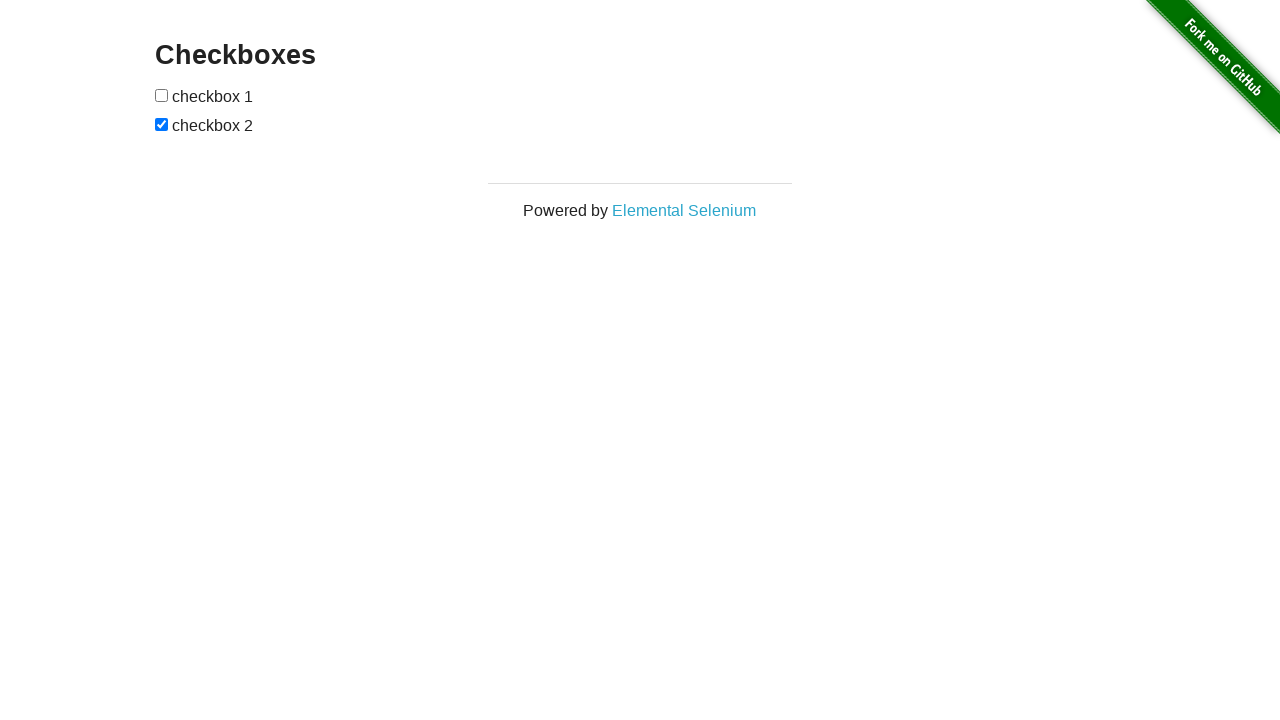

Waited for checkboxes to be present on the page
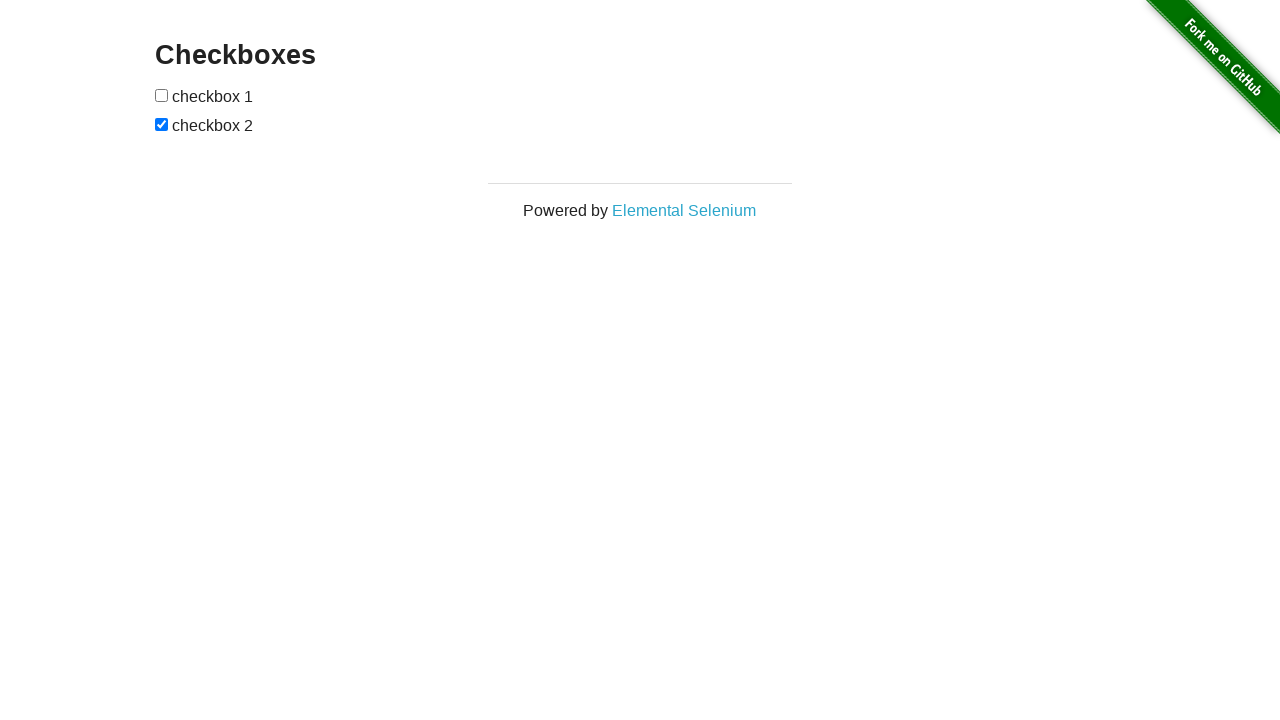

Located all checkbox inputs on the page
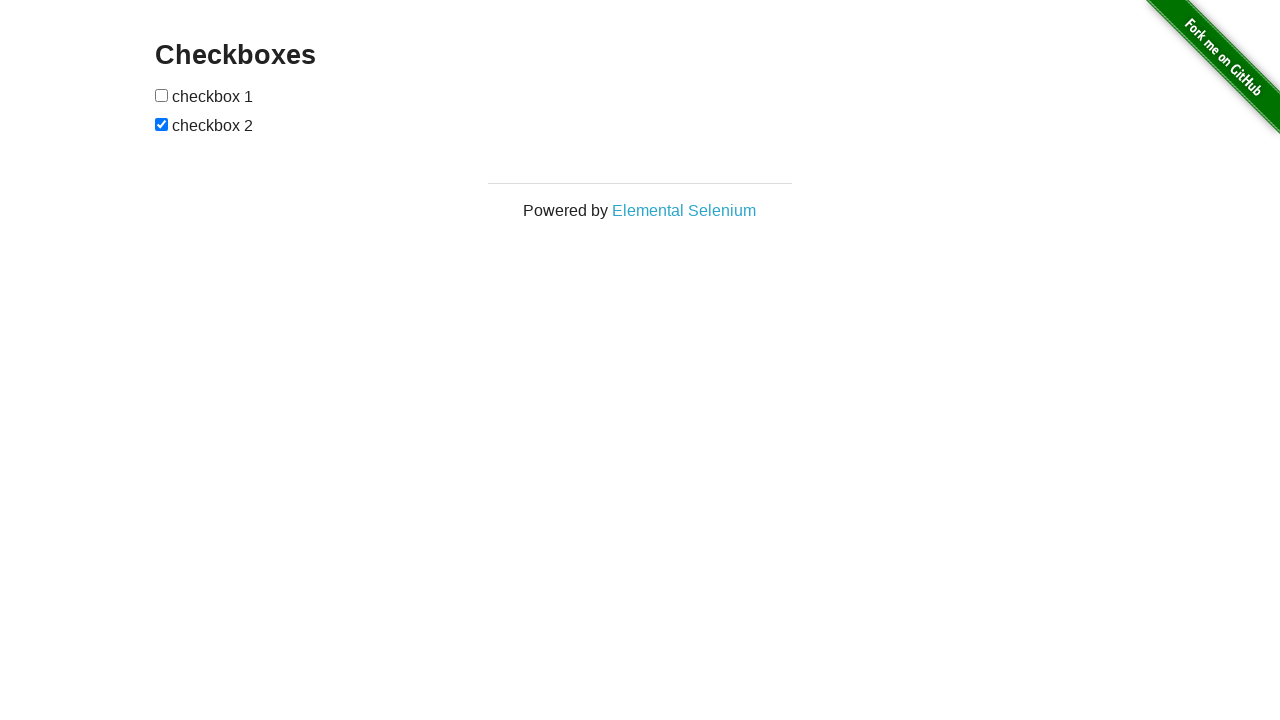

Retrieved first checkbox element
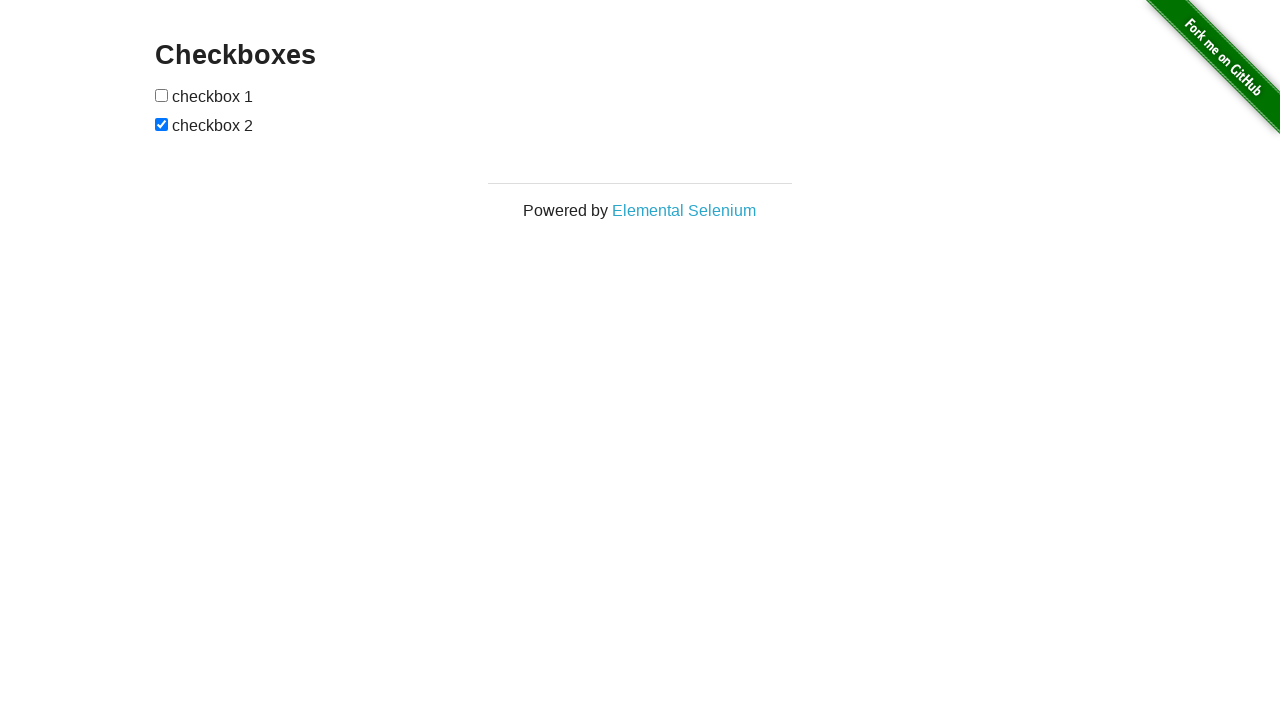

Retrieved second checkbox element
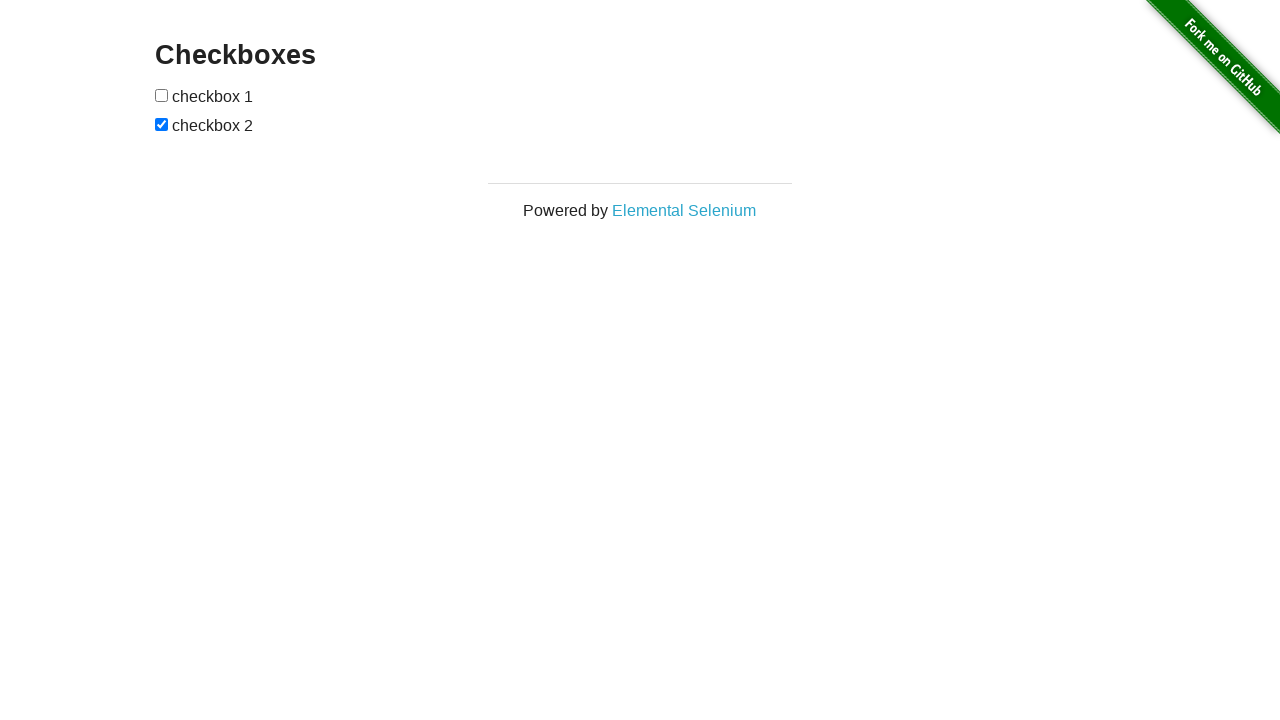

Verified first checkbox is initially unchecked
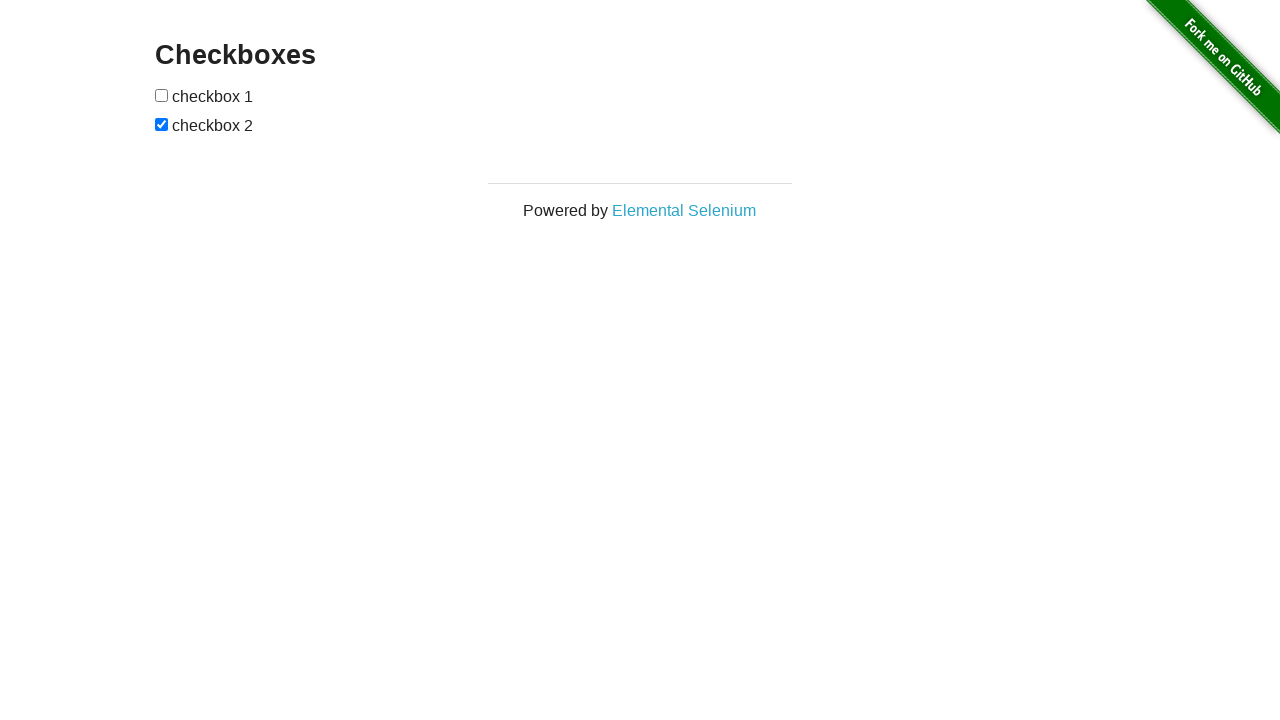

Verified second checkbox is initially checked
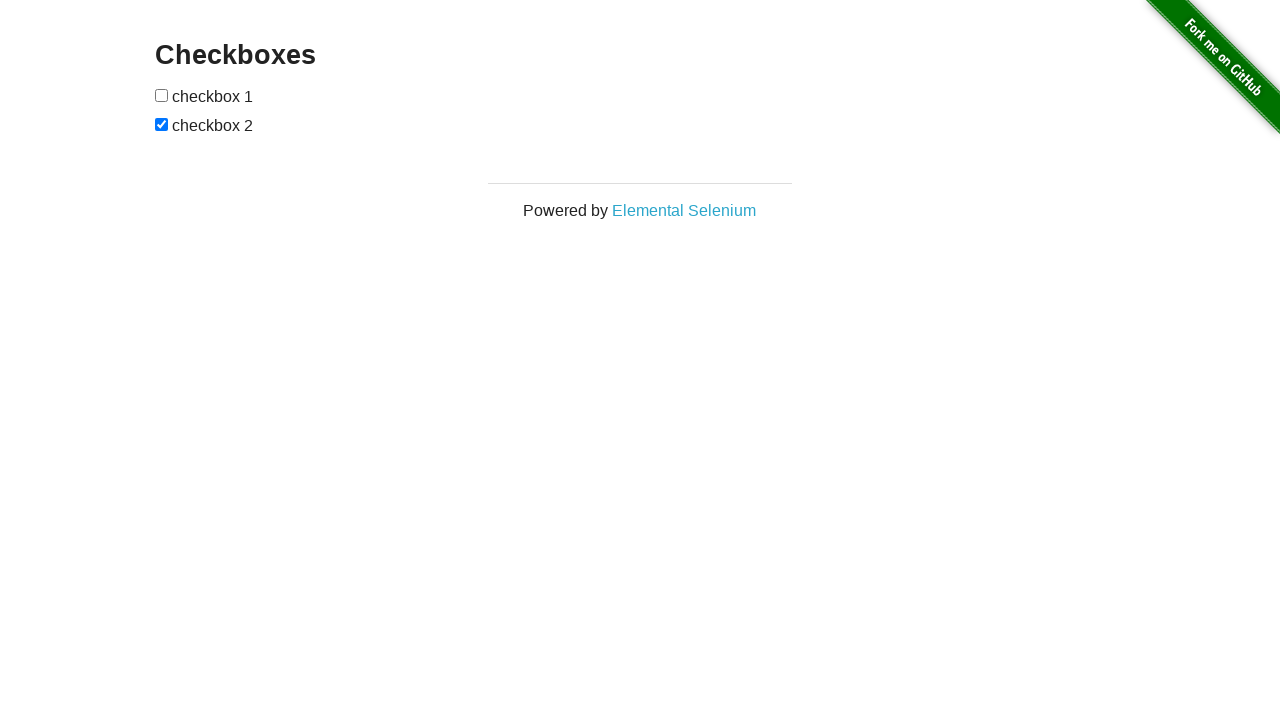

Clicked the first checkbox to check it at (162, 95) on input[type='checkbox'] >> nth=0
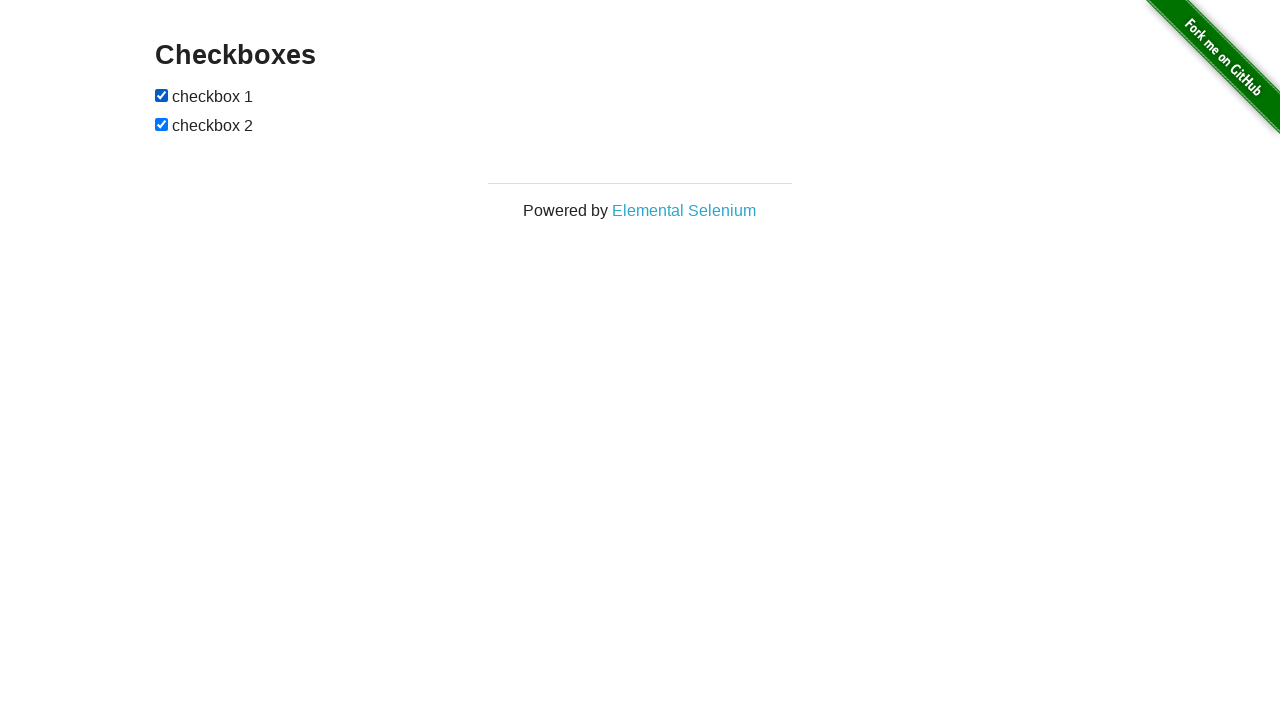

Verified first checkbox is now checked after clicking
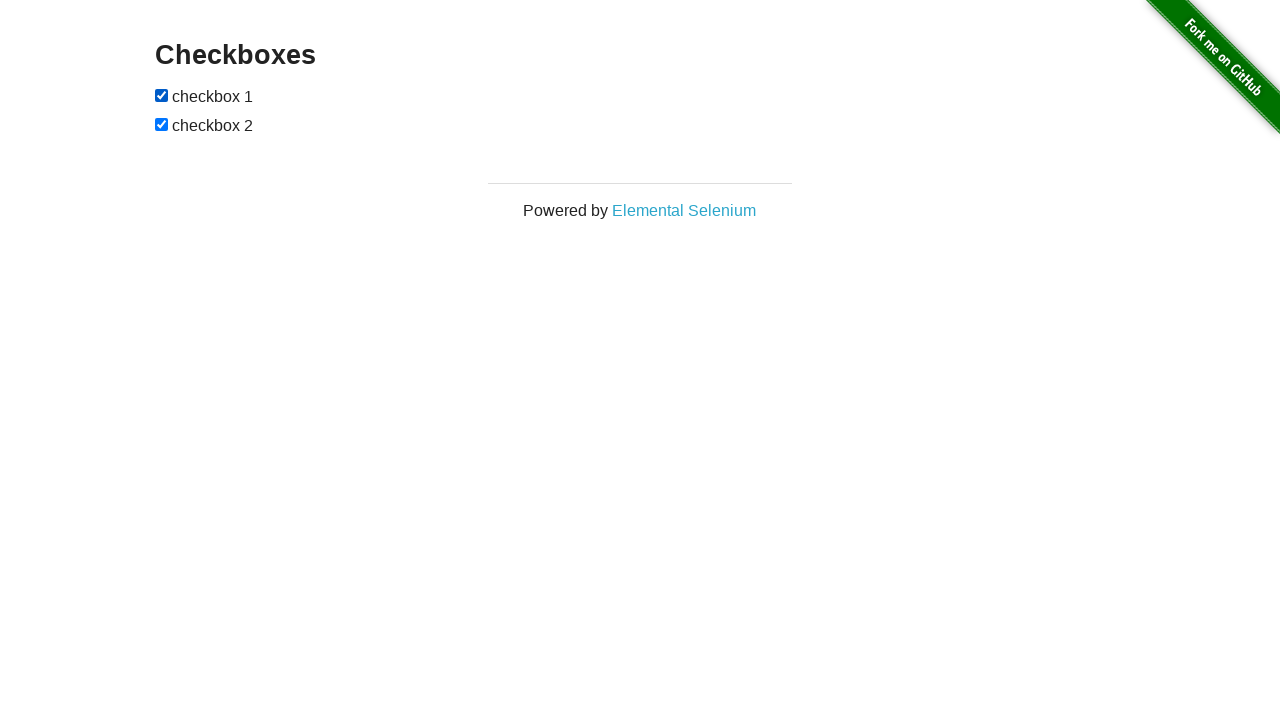

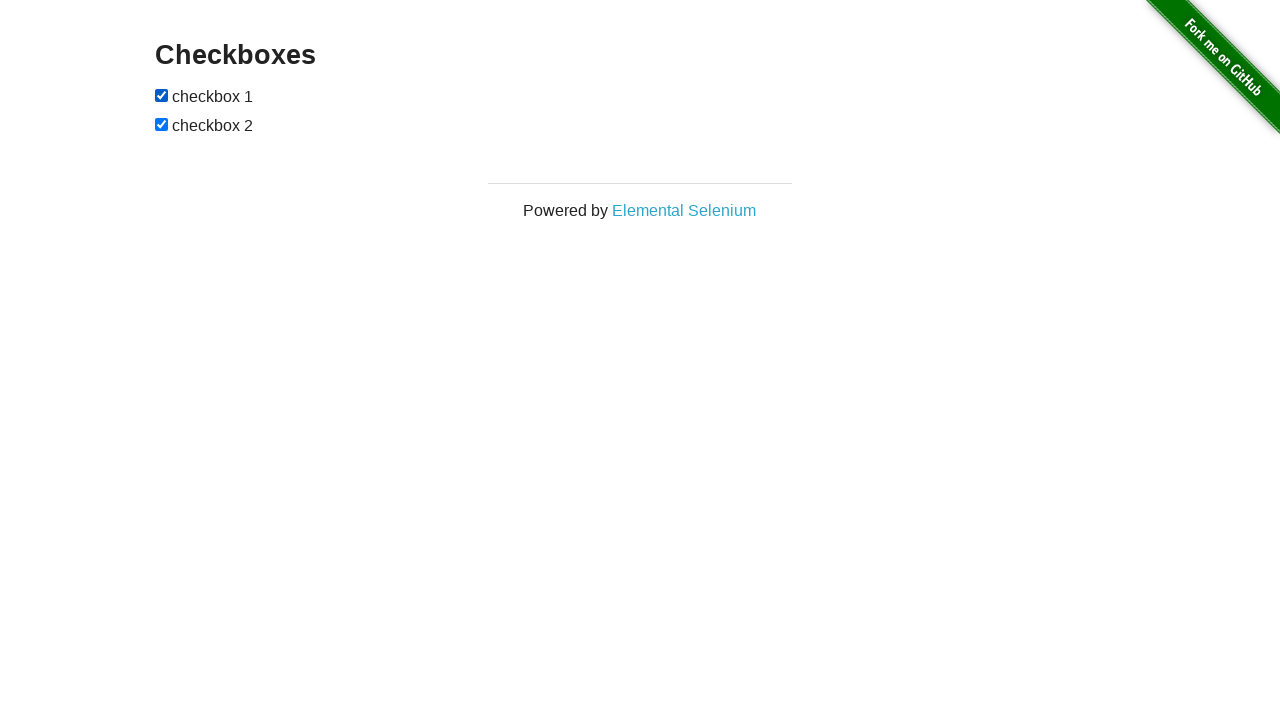